Tests key press functionality by navigating to Key Presses page, typing a character and using backspace

Starting URL: https://the-internet.herokuapp.com/

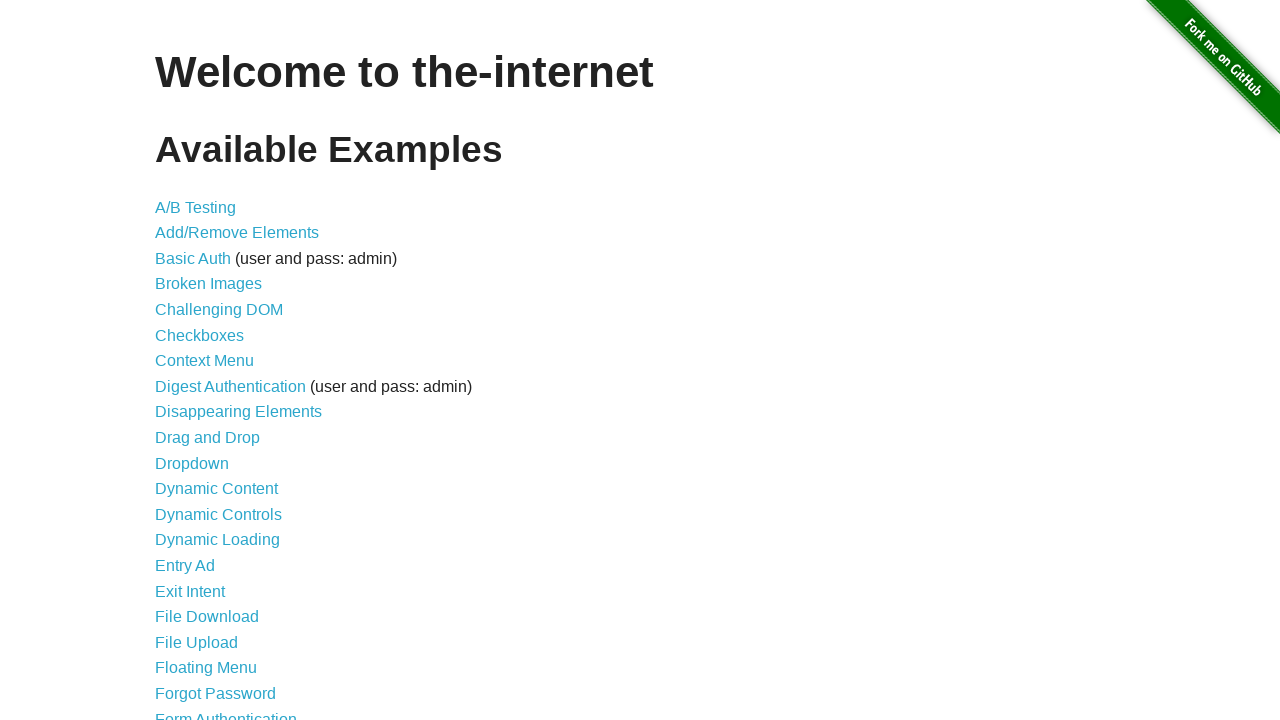

Clicked on Key Presses link at (200, 360) on text=Key Presses
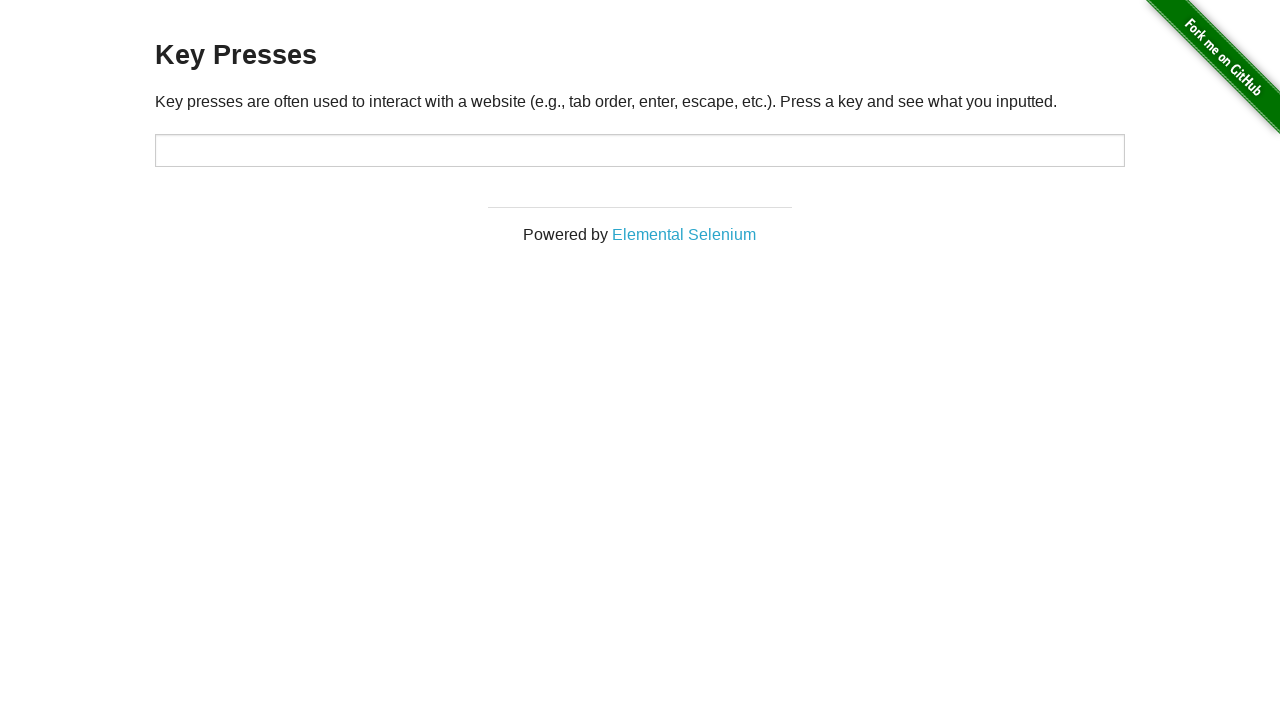

Filled target input field with 'A' on #target
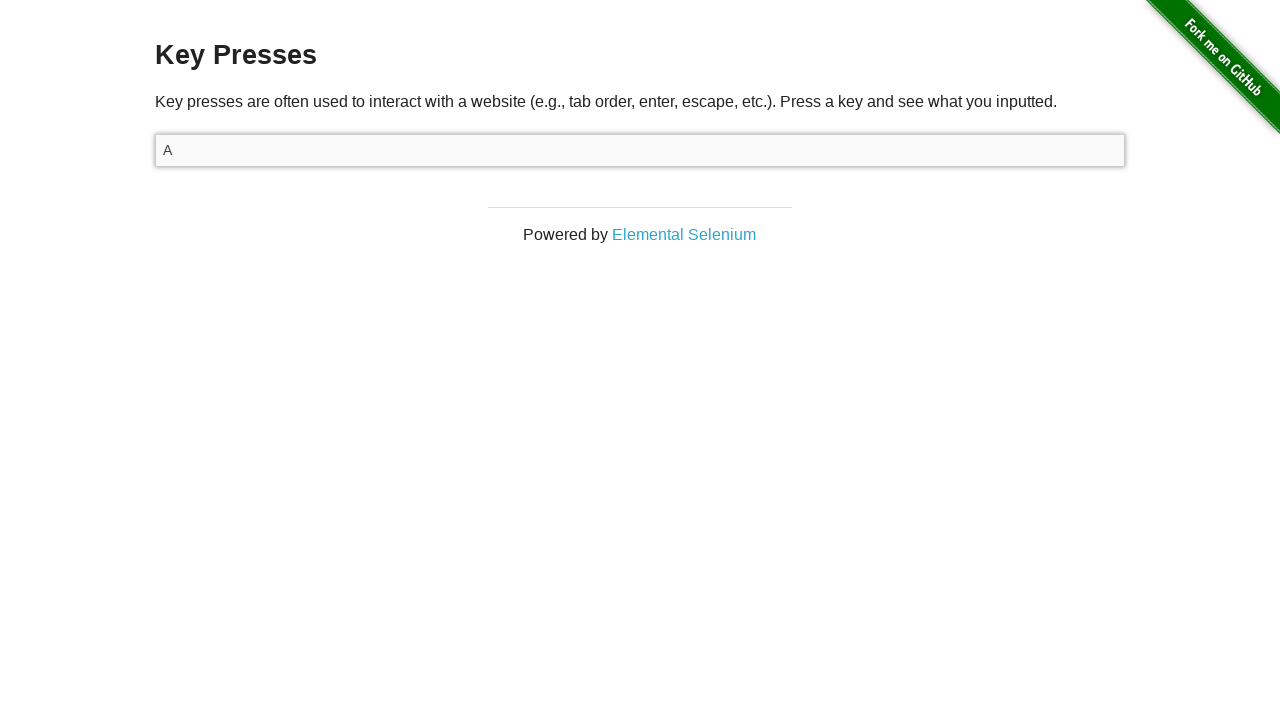

Pressed Backspace key to delete 'A'
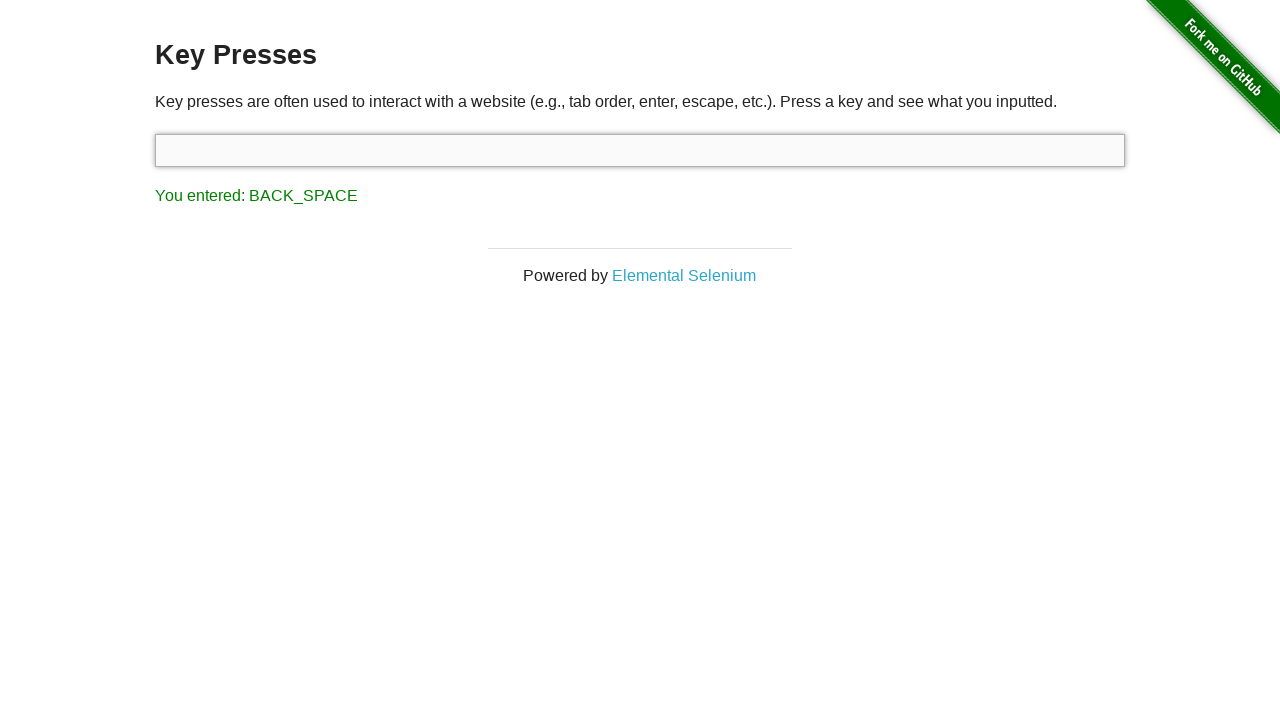

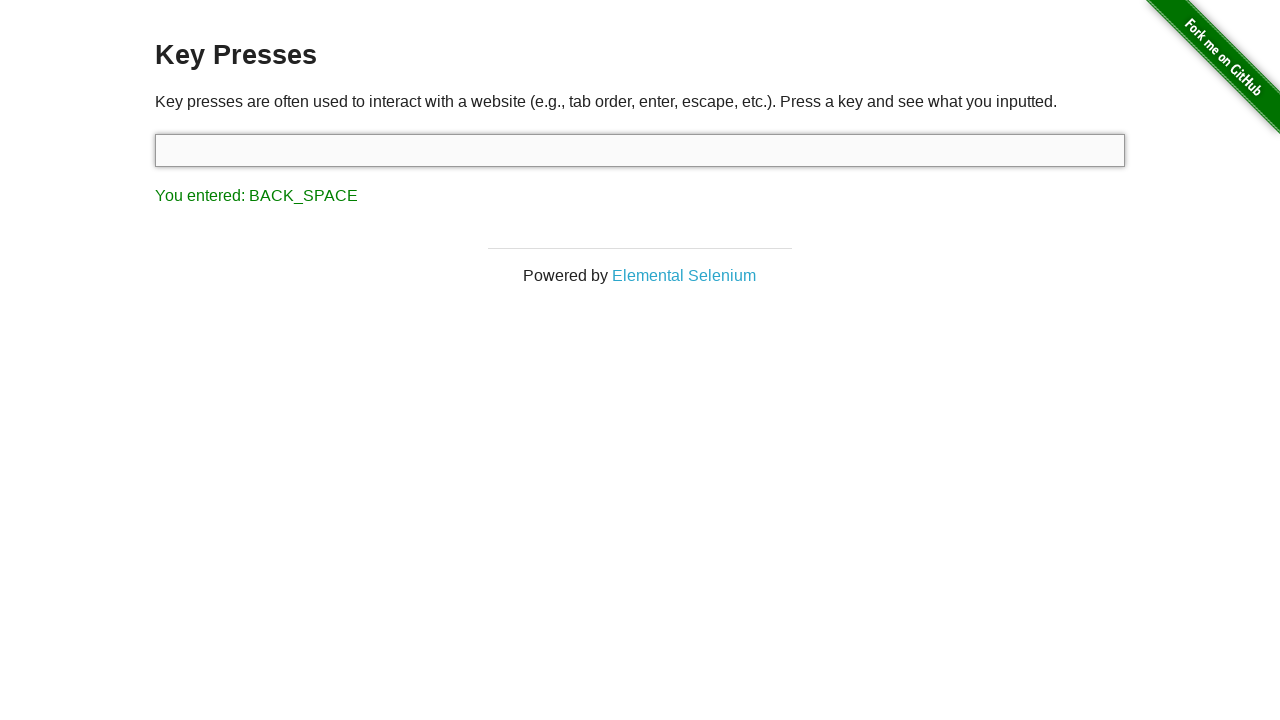